Tests navigation on DemoQA website by clicking on a category card (Elements section) and then selecting the Text Box option from the menu.

Starting URL: https://demoqa.com

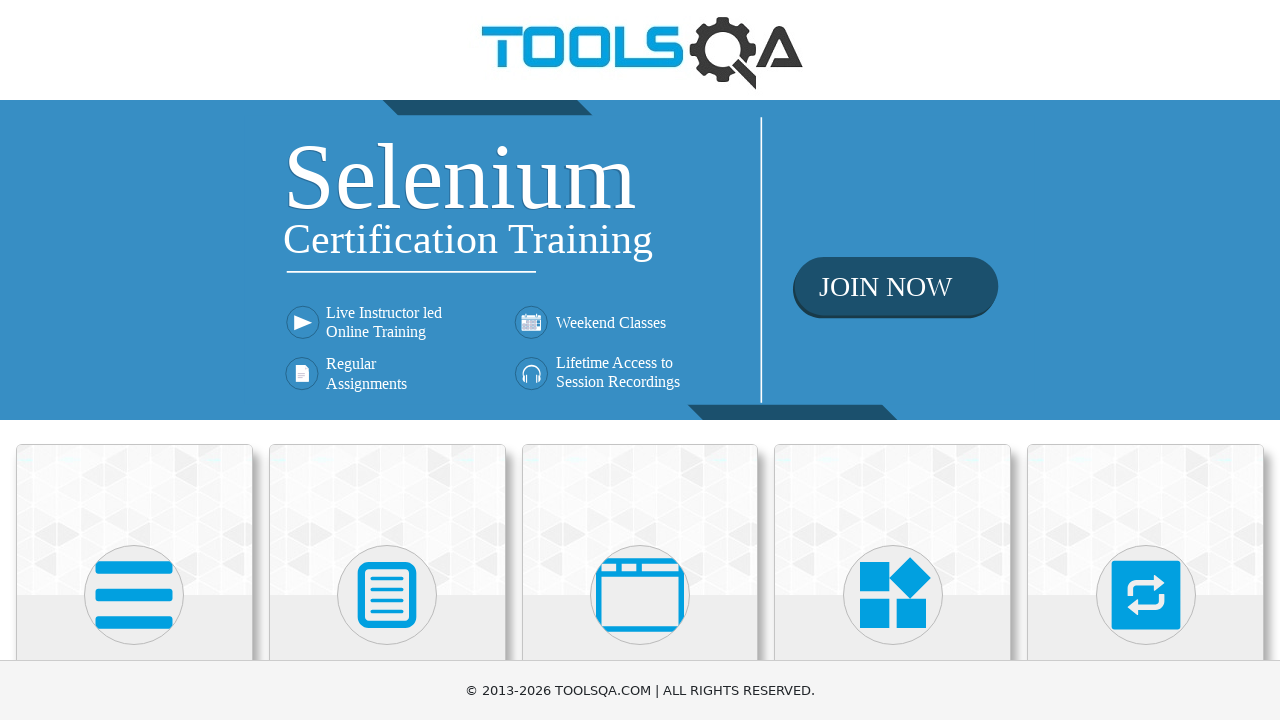

Located Elements category card
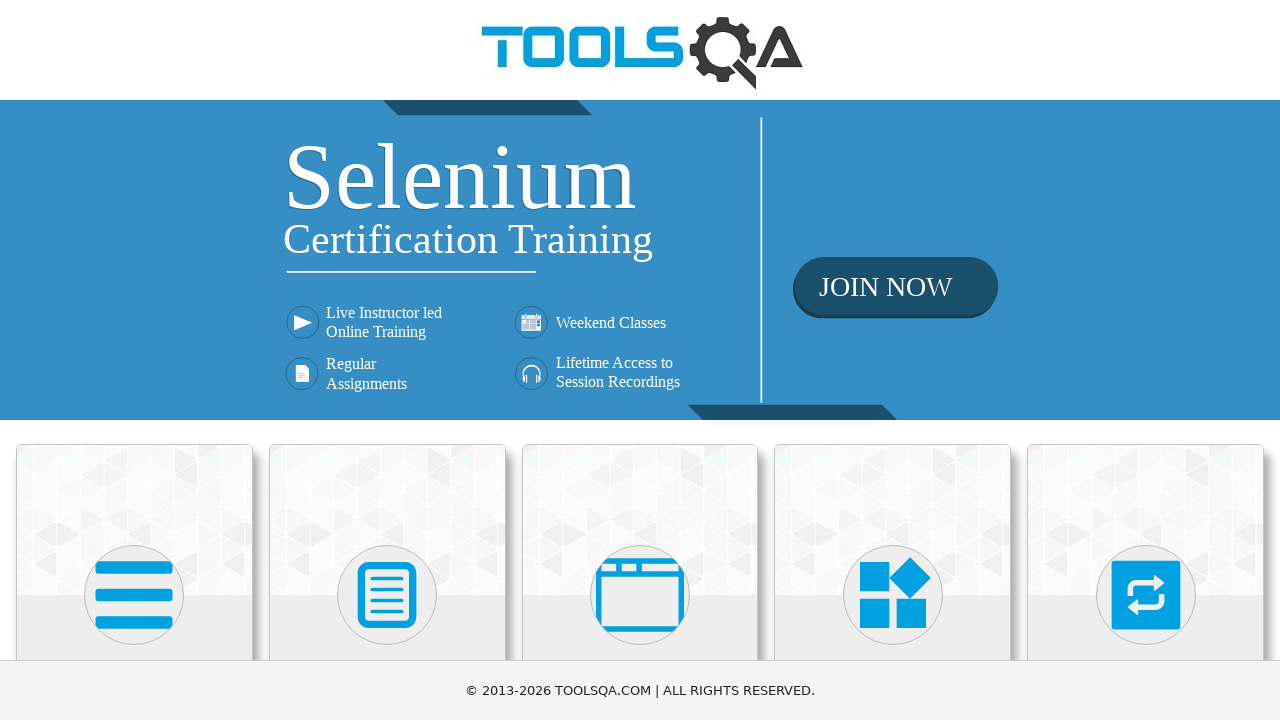

Scrolled Elements card into view
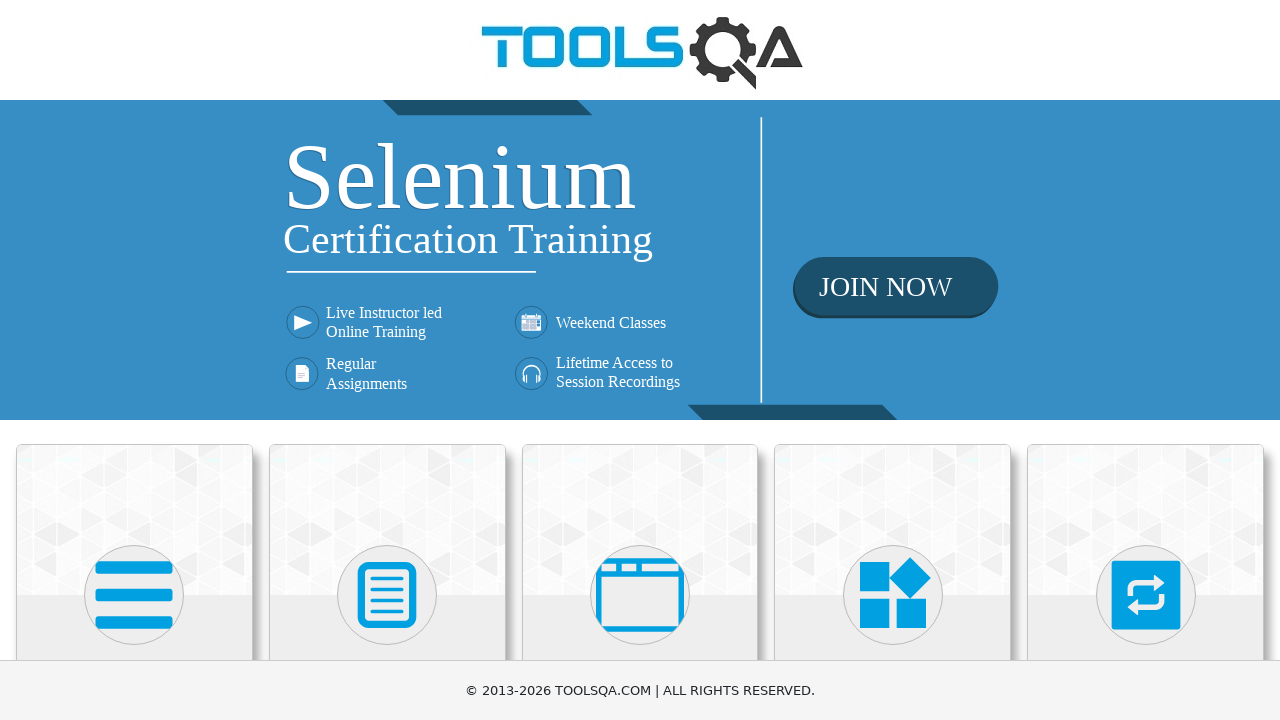

Clicked on Elements category card at (134, 595) on xpath=//*[name()='path' and contains(@d,'M16 132h41')]
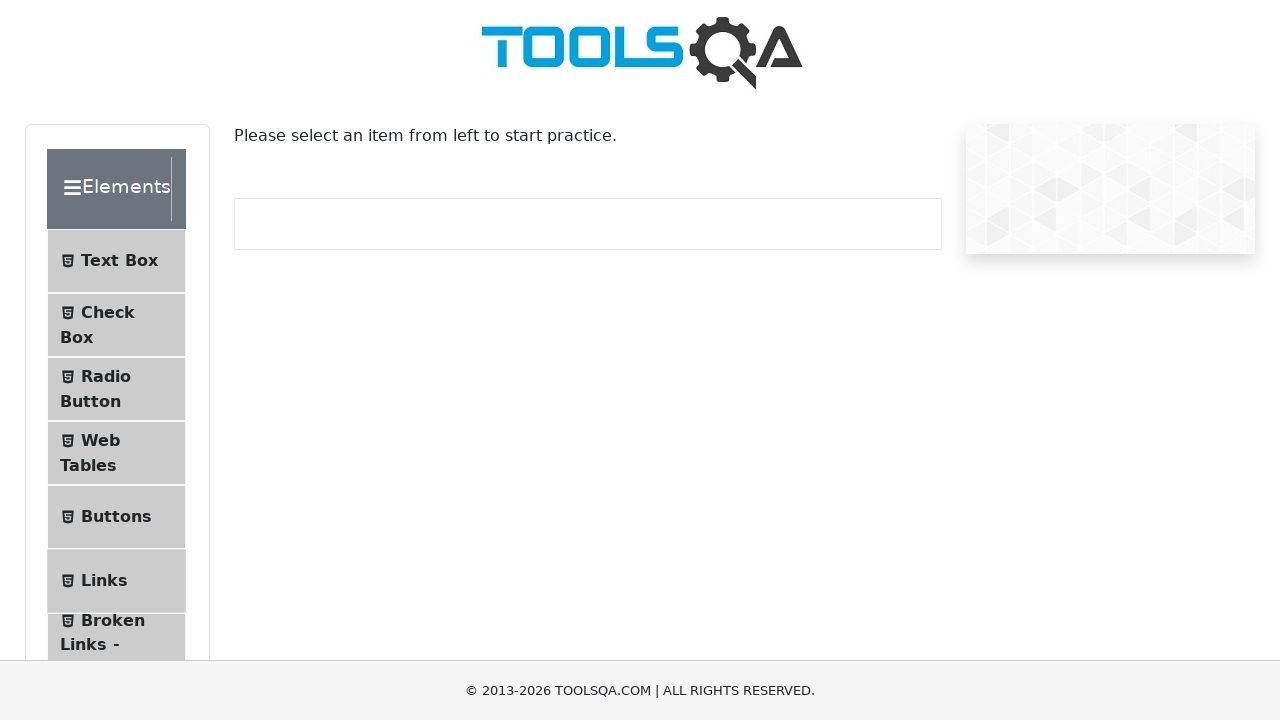

Located Text Box menu option
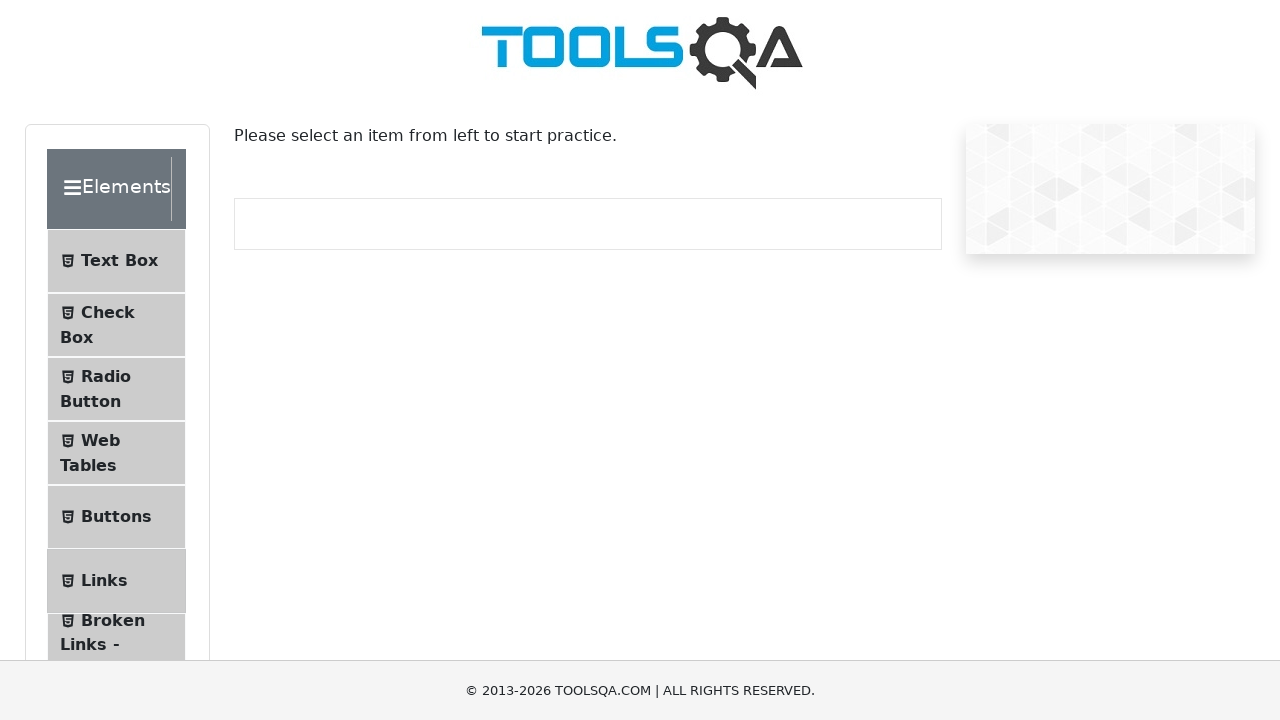

Scrolled Text Box option into view
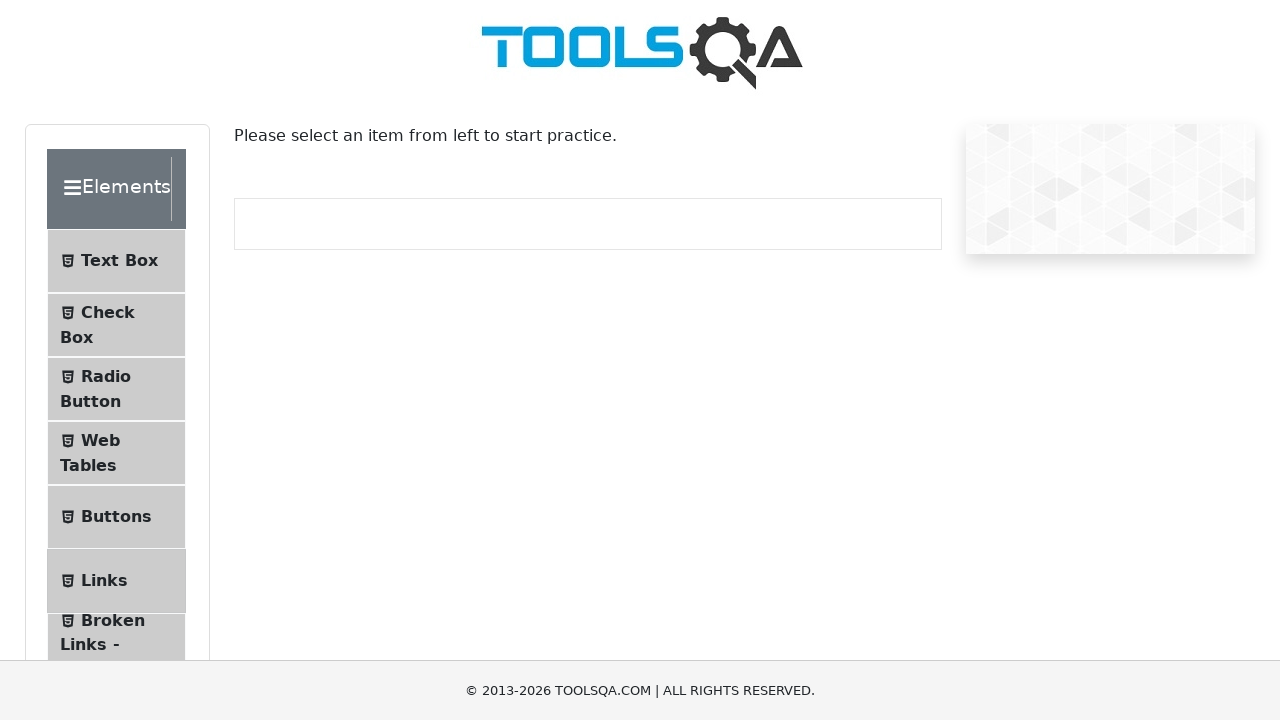

Clicked on Text Box menu option at (119, 261) on xpath=//span[normalize-space()='Text Box']
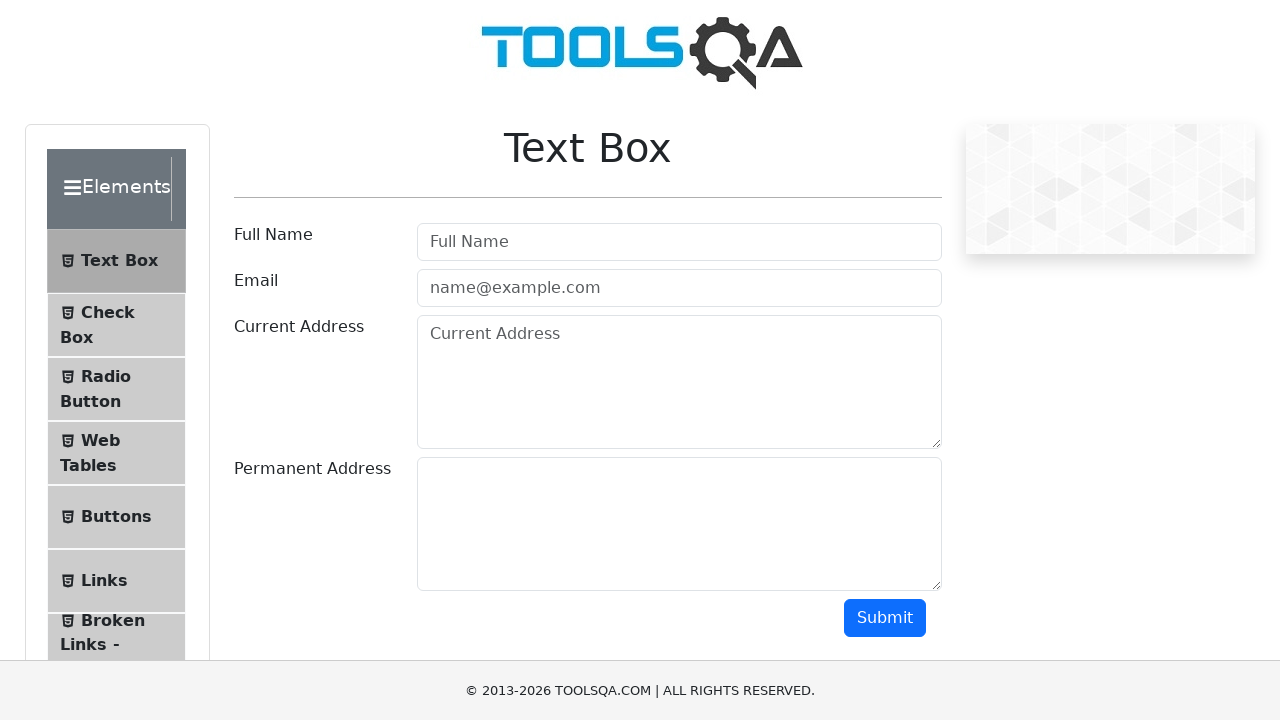

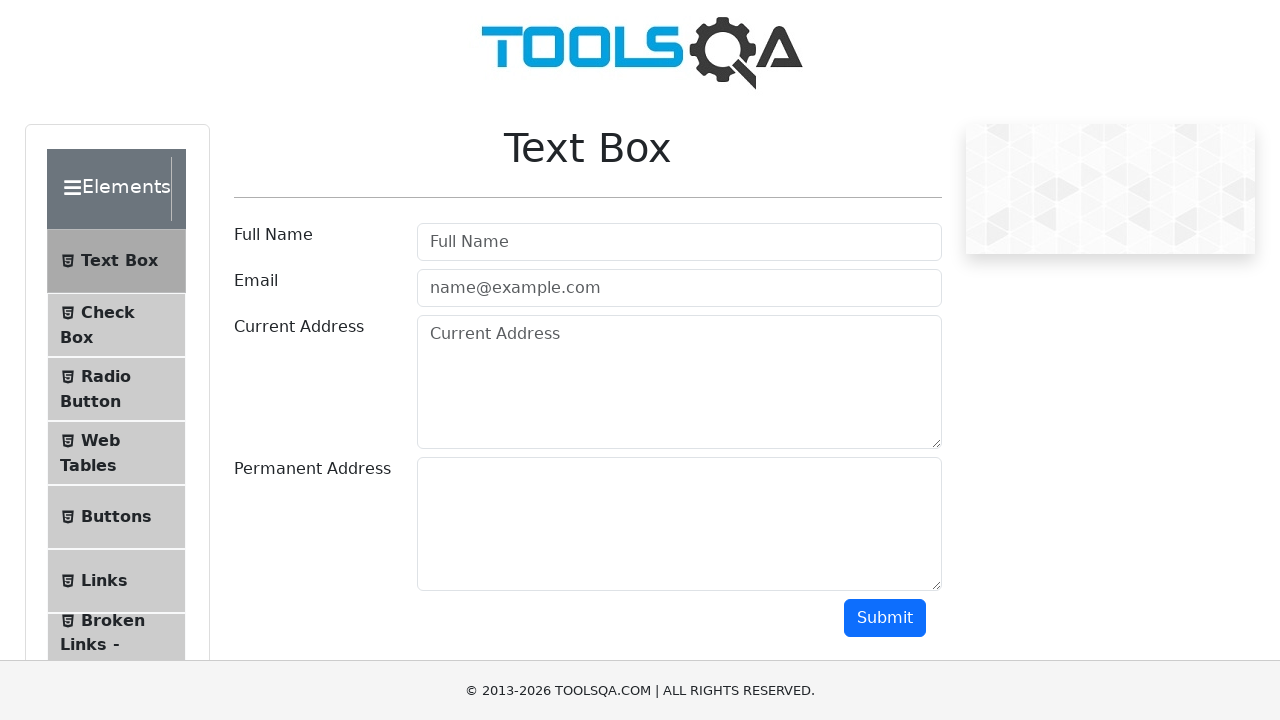